Tests if Password Recovery instructions are present and display the correct text on the page

Starting URL: https://b2c.passport.rt.ru/auth/realms/b2c/login-actions/reset-credentials

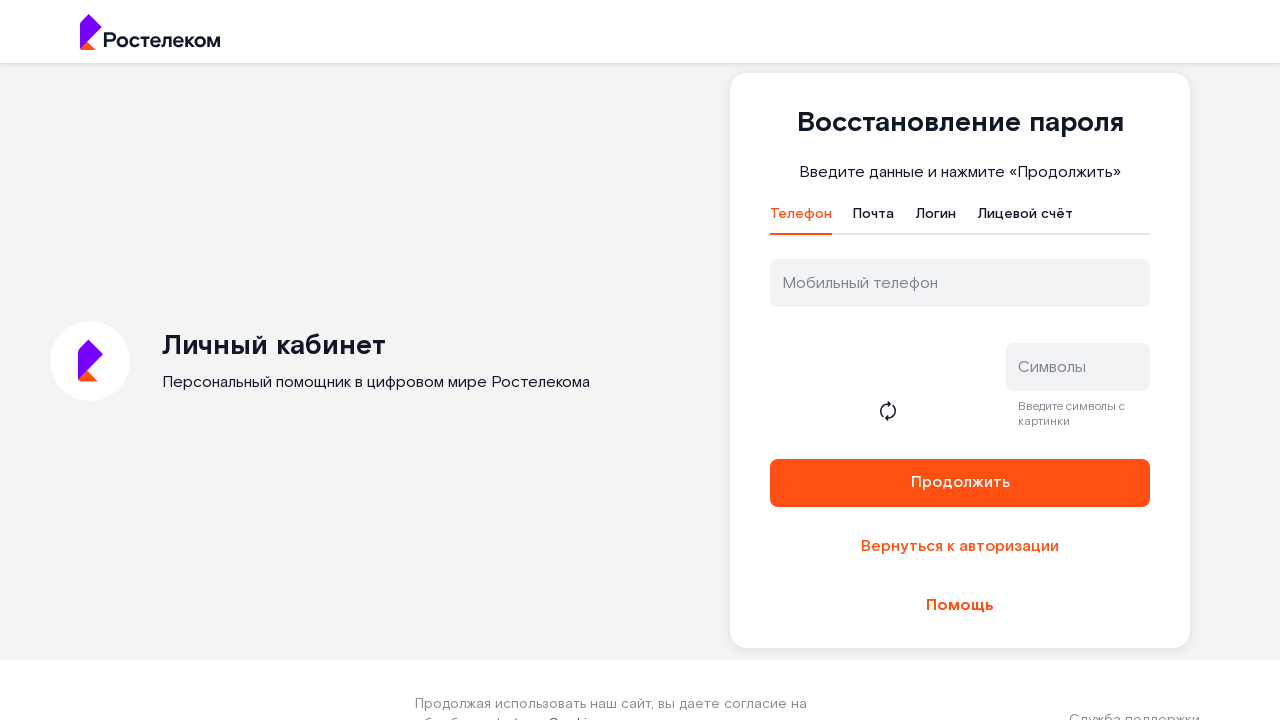

Waited for password recovery instructions element to load
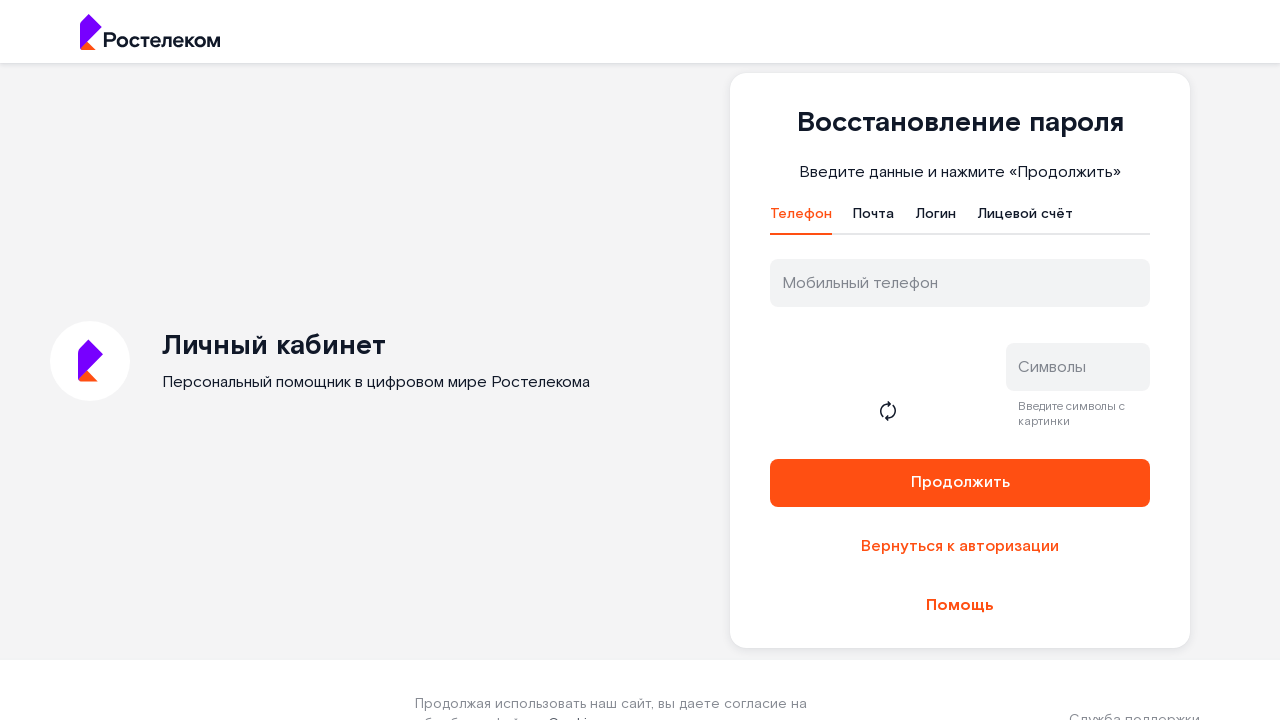

Retrieved text content from instructions element
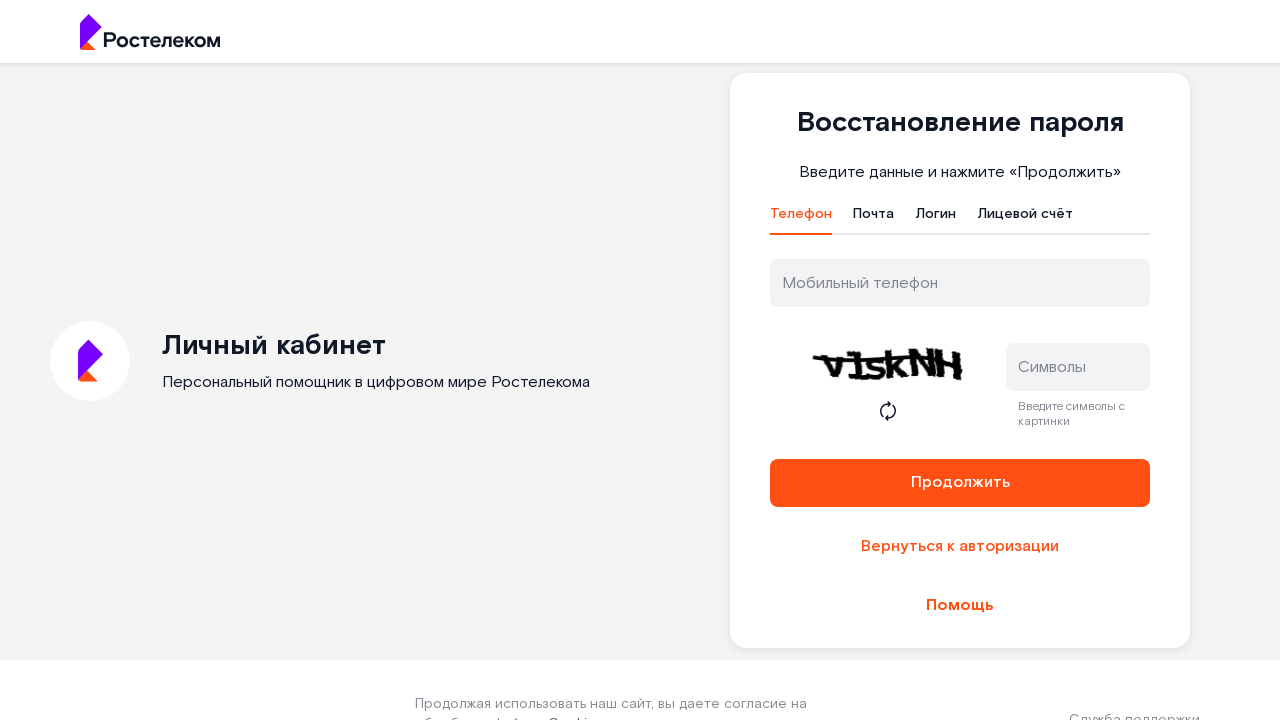

Verified that instructions text matches expected message: 'Введите данные и нажмите «Продолжить»'
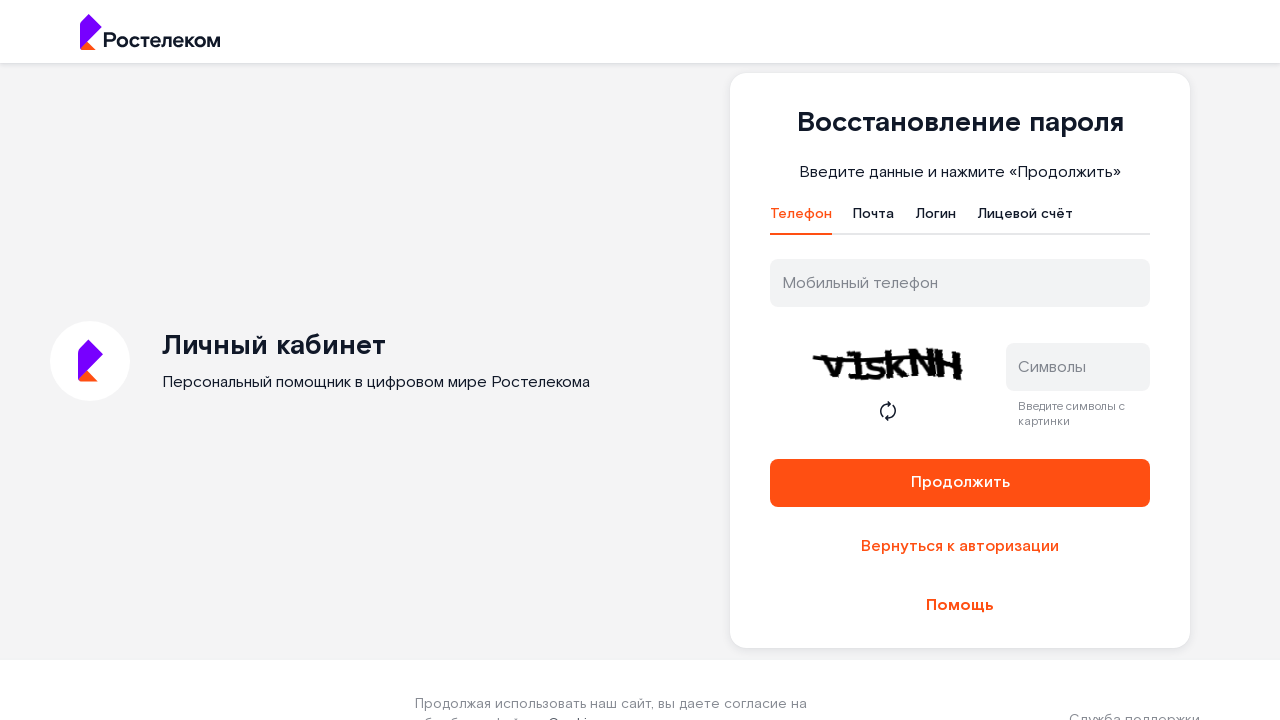

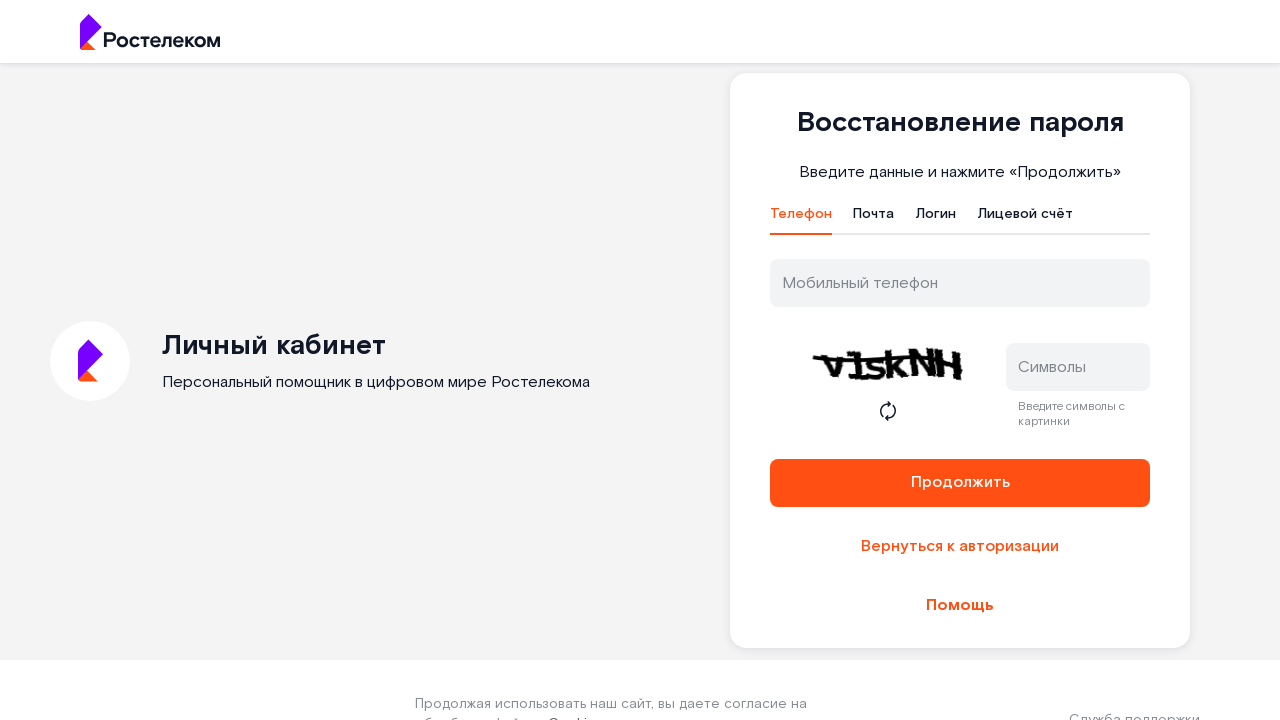